Tests the Taiwan Central Weather Administration daily precipitation page by selecting a year and weather station from dropdown menus, then verifying the data table loads with the selected year's data.

Starting URL: https://www.cwa.gov.tw/V8/C/D/DailyPrecipitation.html

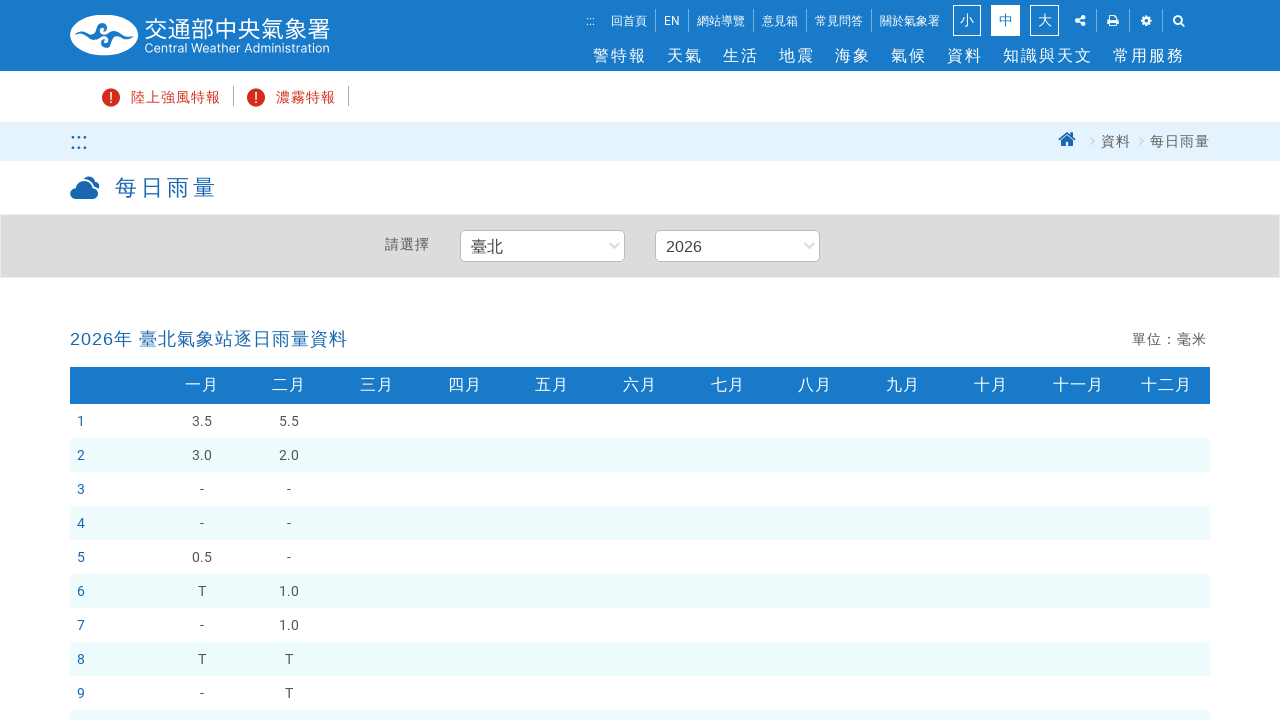

Selected year 2023 from Year dropdown on select[name='Year']
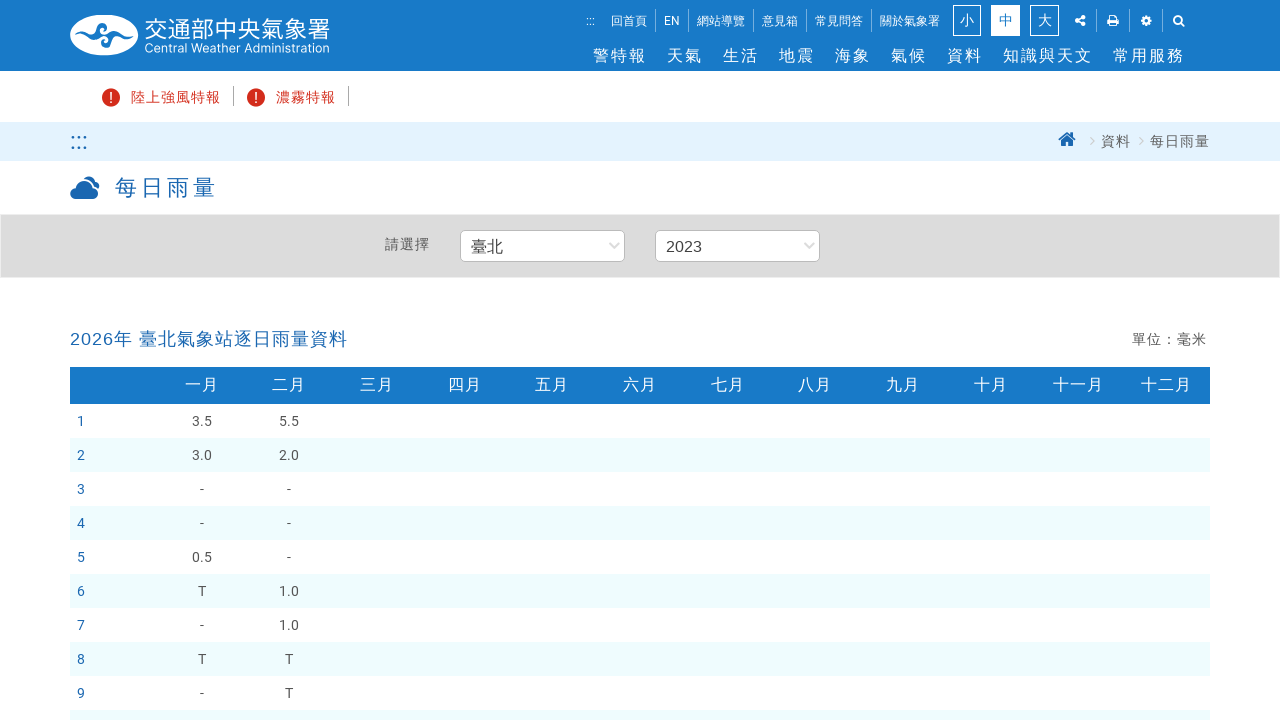

Selected weather station 臺東 (Taitung) from StationID dropdown on select[name='StationID']
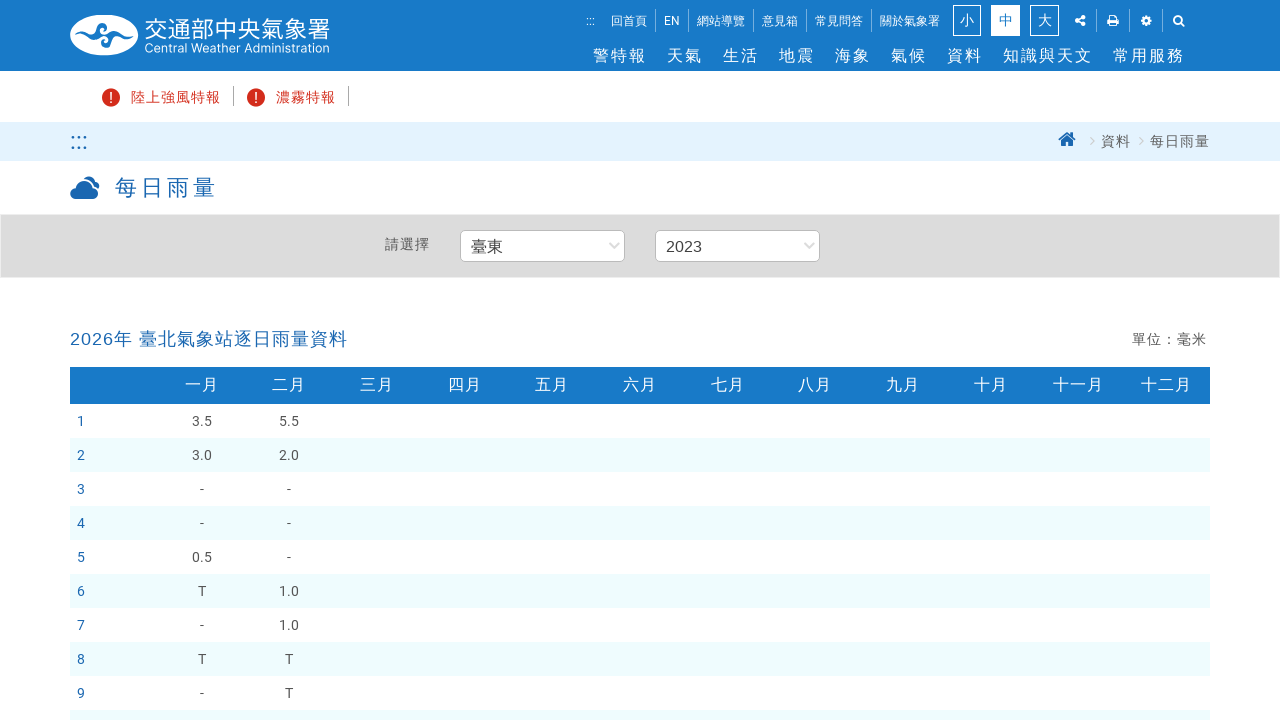

Triggered change event on Year dropdown to refresh data
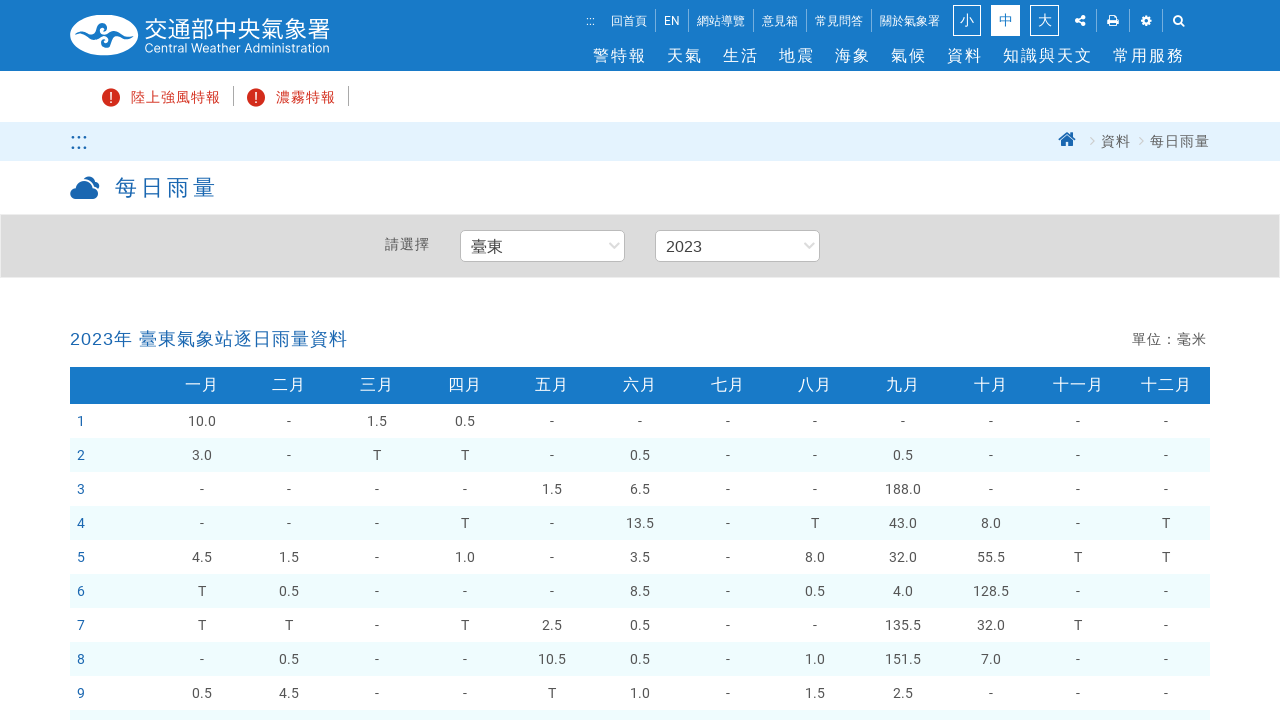

Triggered change event on StationID dropdown
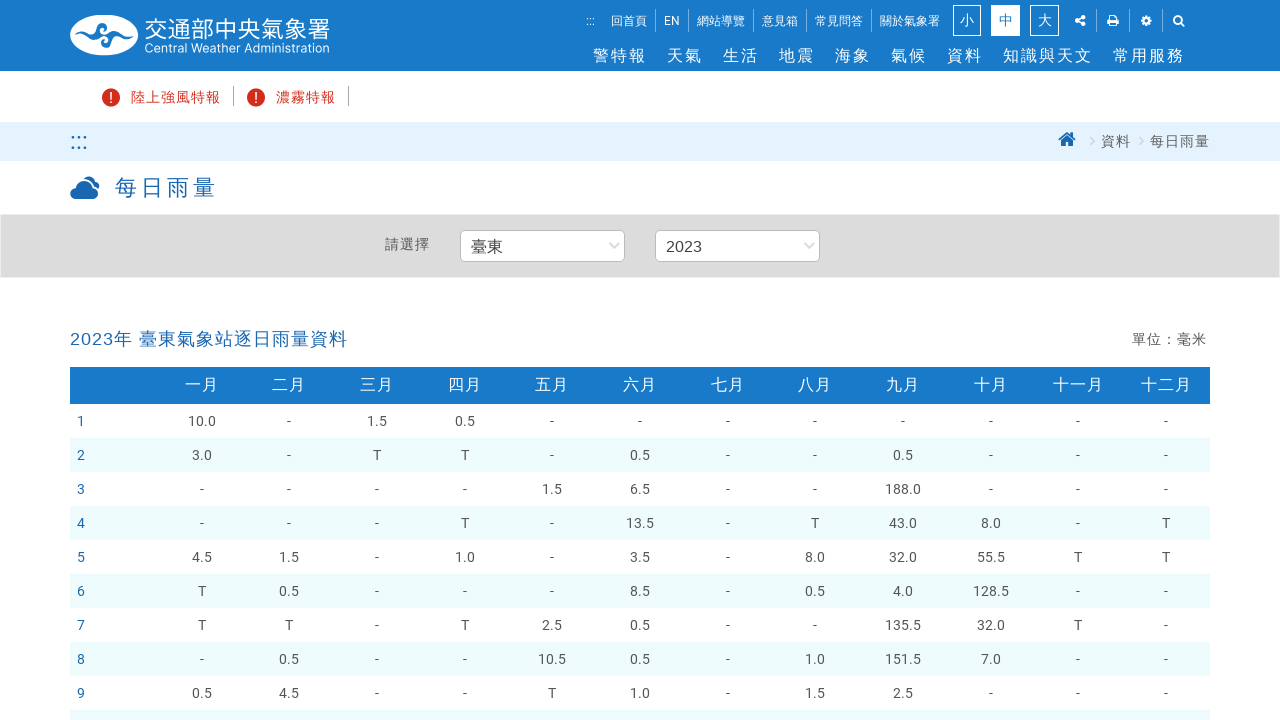

Precipitation data table loaded
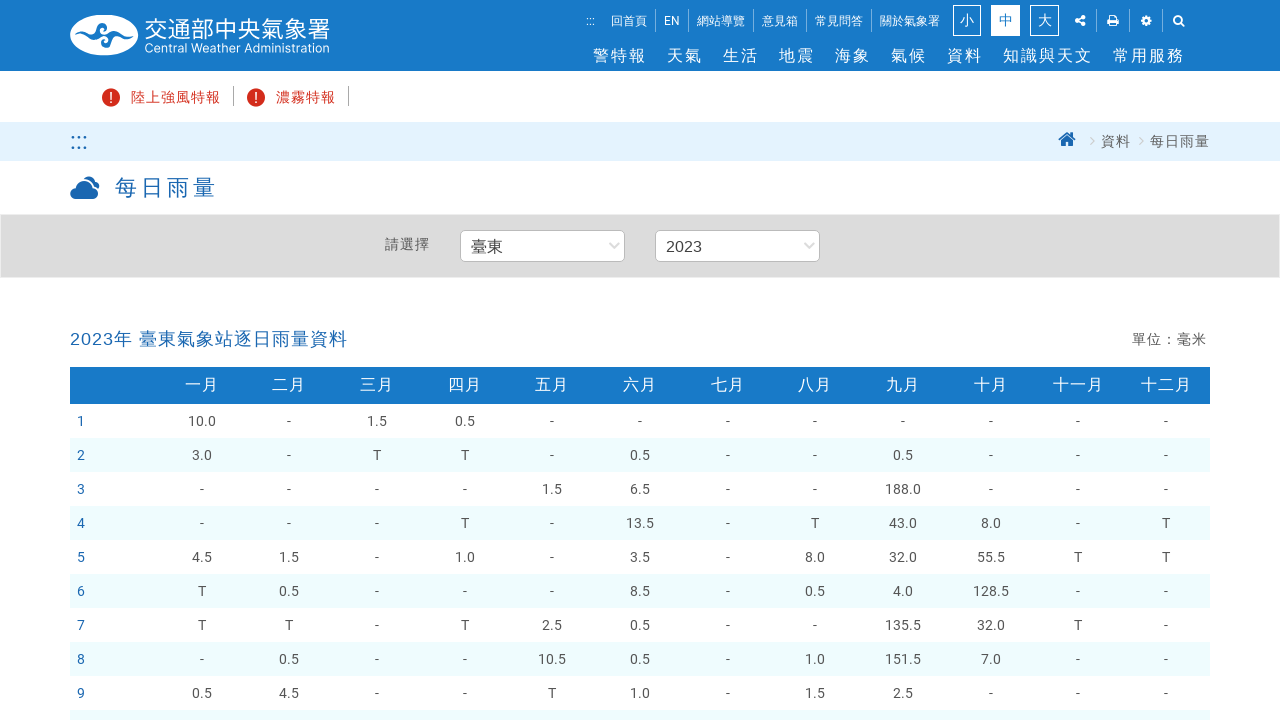

Verified data table contains 2023 precipitation data
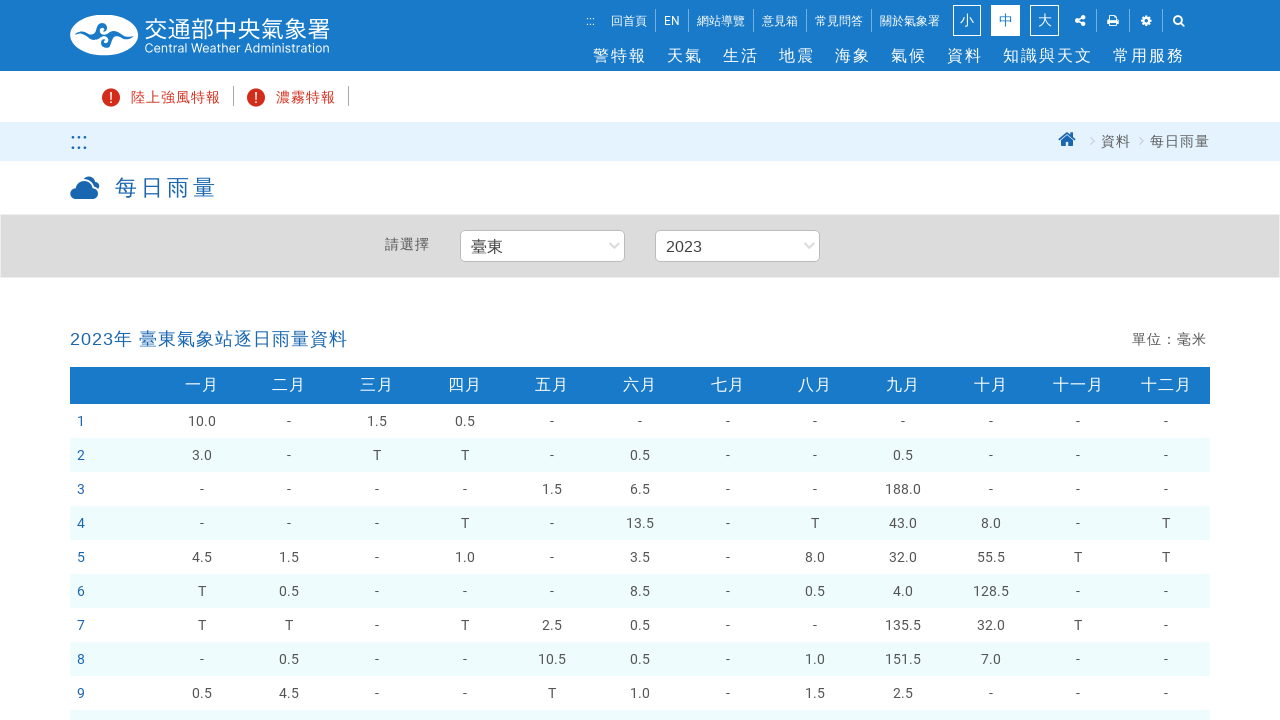

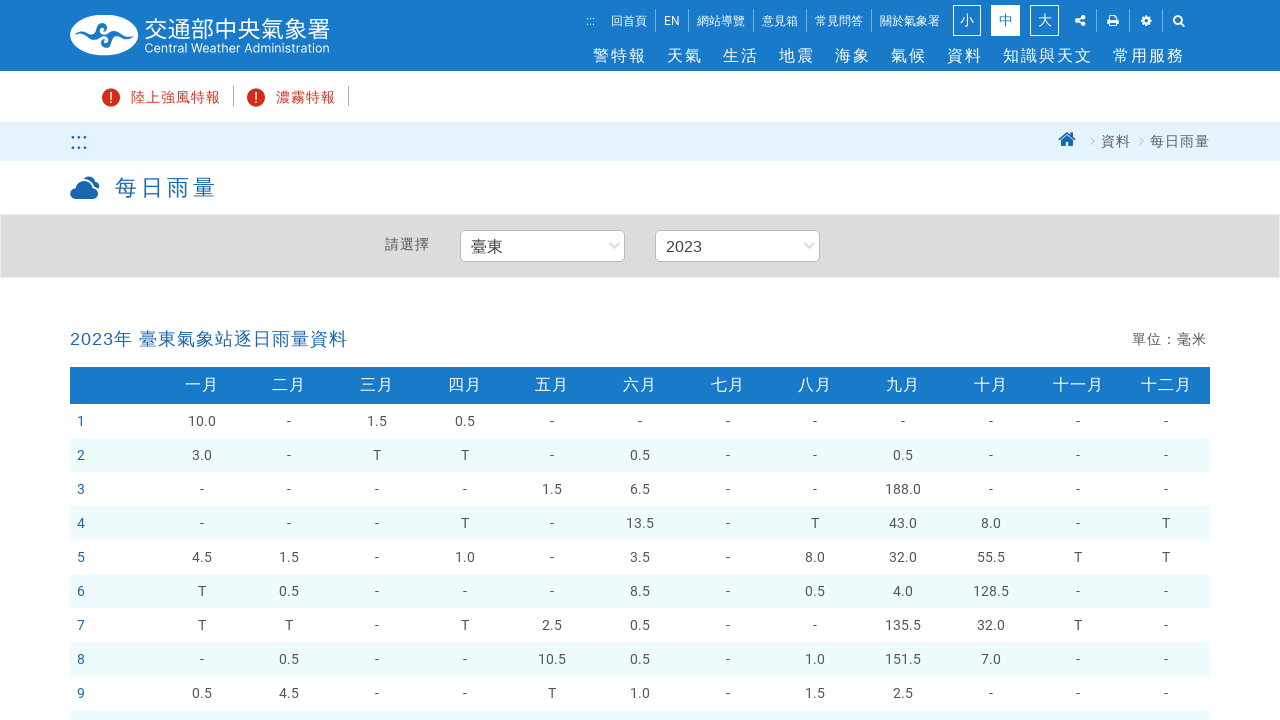